Tests filling out a practice automation form including personal details like name, email, gender, phone number, and date of birth selection using a date picker

Starting URL: https://demoqa.com/automation-practice-form

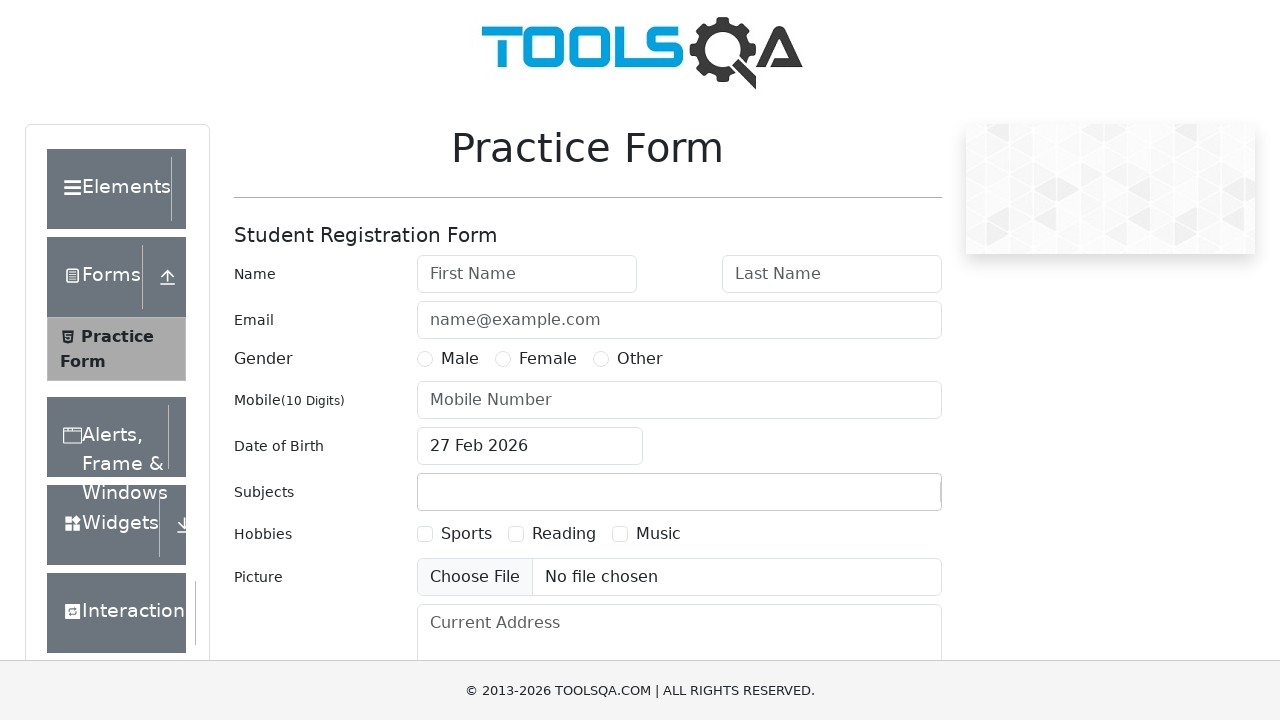

Filled first name field with 'Marcus' on #firstName
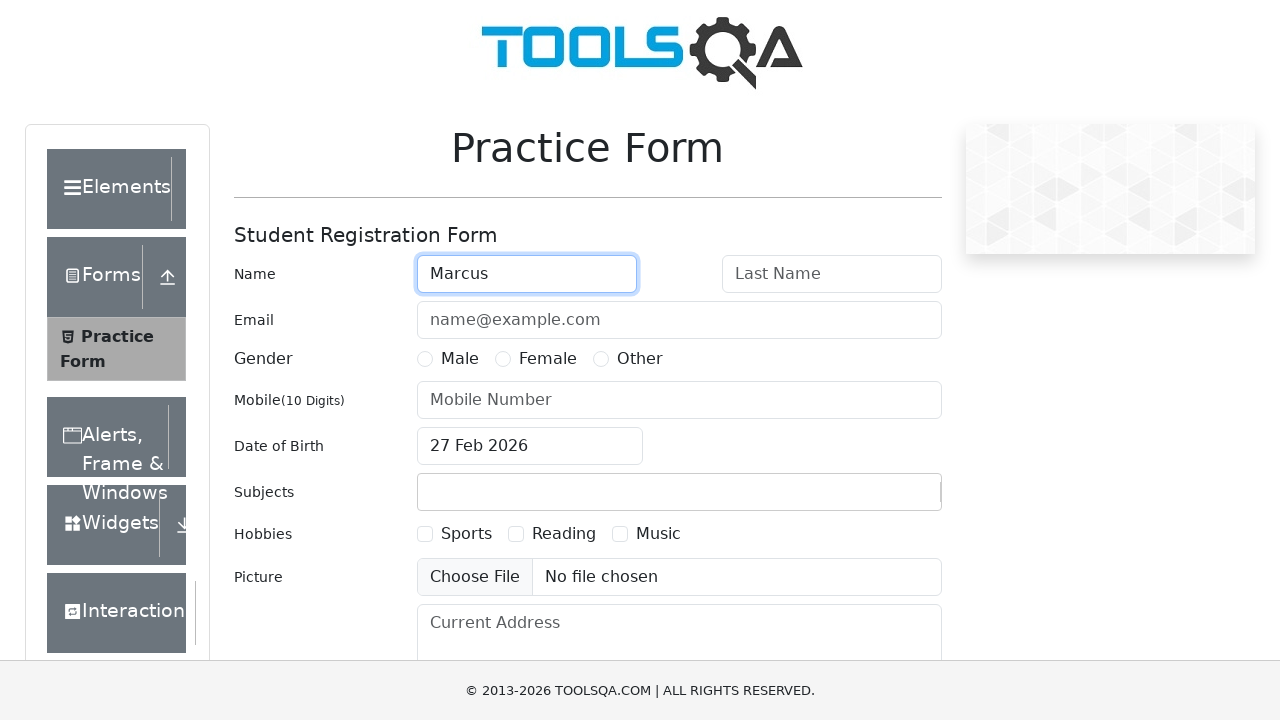

Filled last name field with 'Wellington' on #lastName
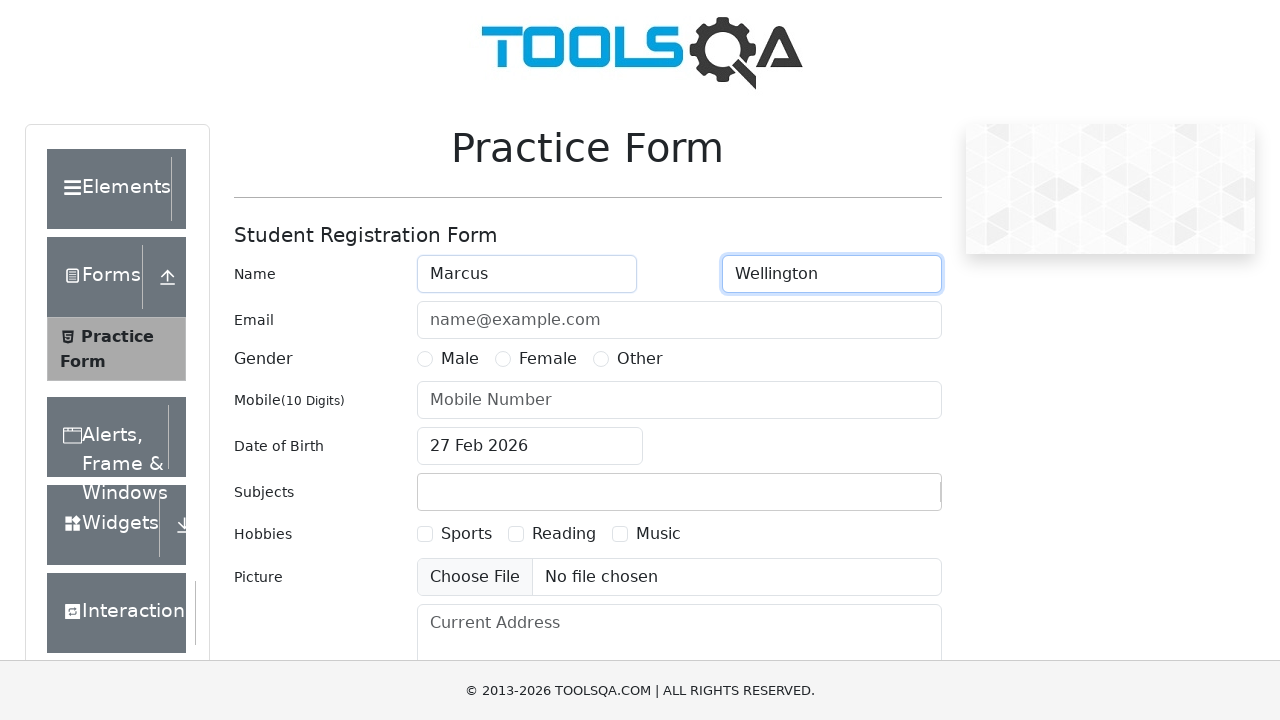

Filled email field with 'marcus.wellington@testmail.org' on #userEmail
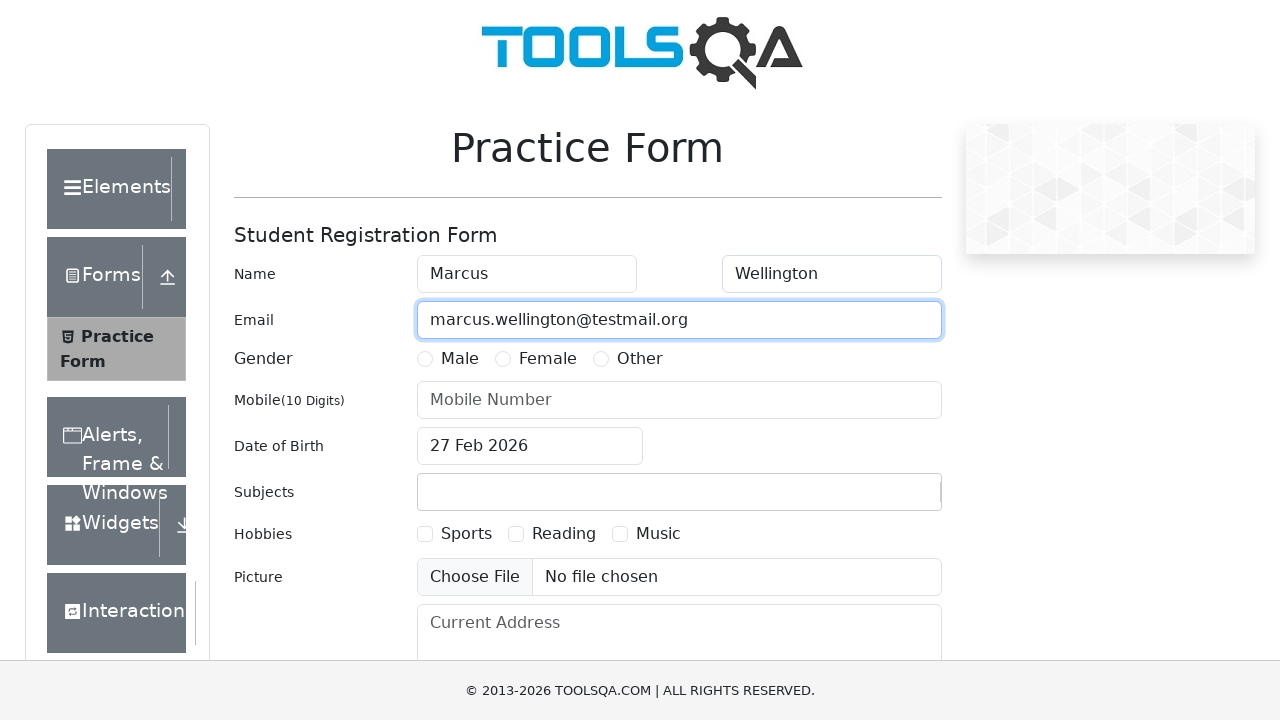

Selected Male gender option at (460, 359) on label[for='gender-radio-1']
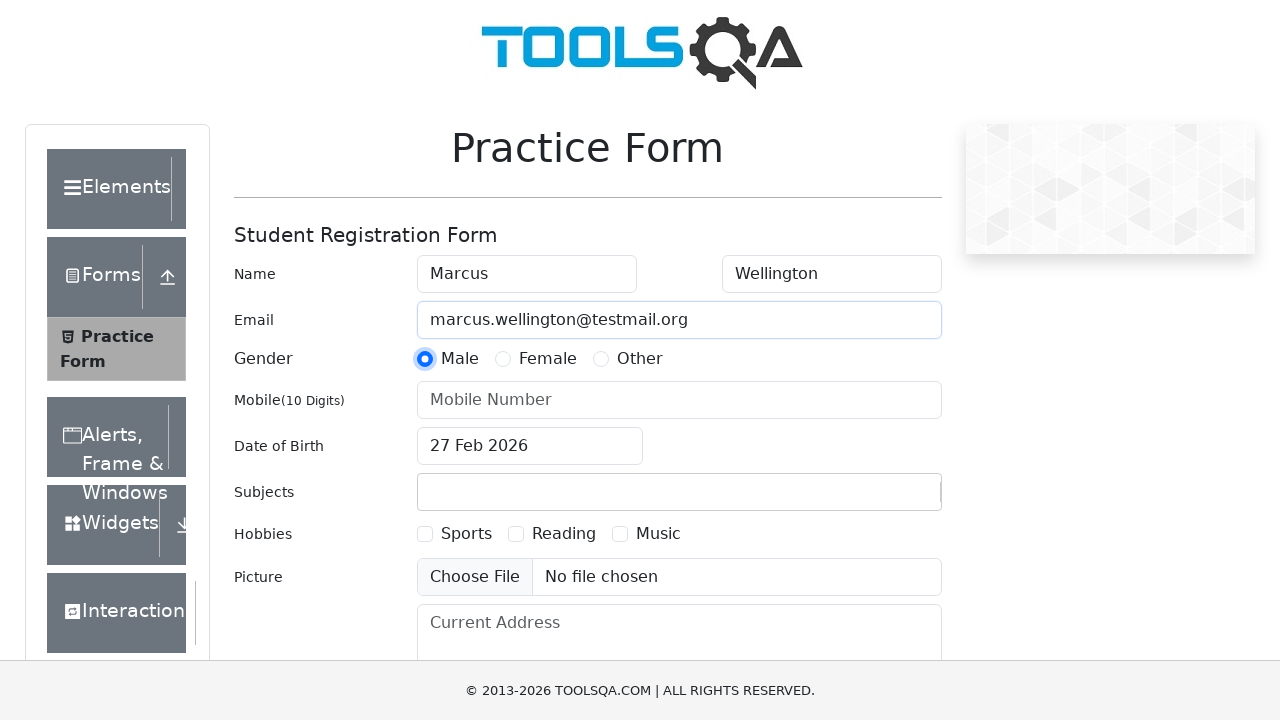

Filled mobile number field with '7845123690' on #userNumber
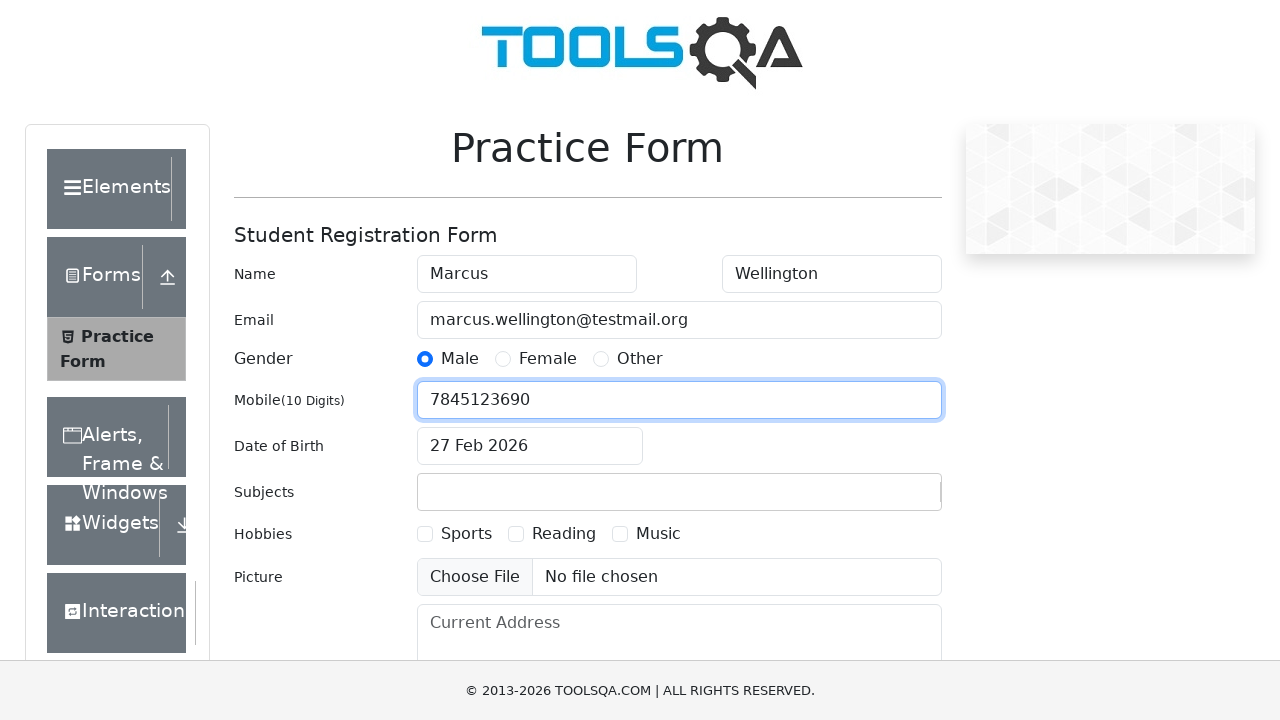

Clicked date of birth field to open date picker at (530, 446) on #dateOfBirthInput
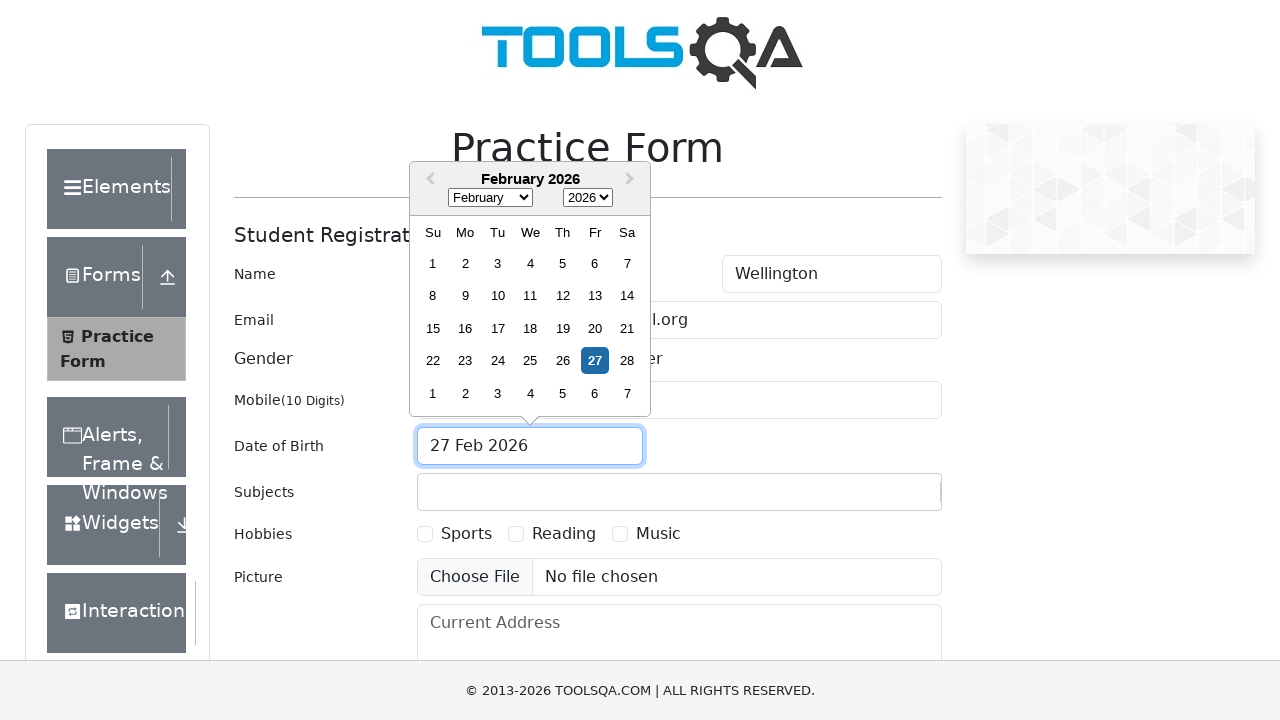

Selected December (month index 11) from date picker month dropdown on .react-datepicker__month-select
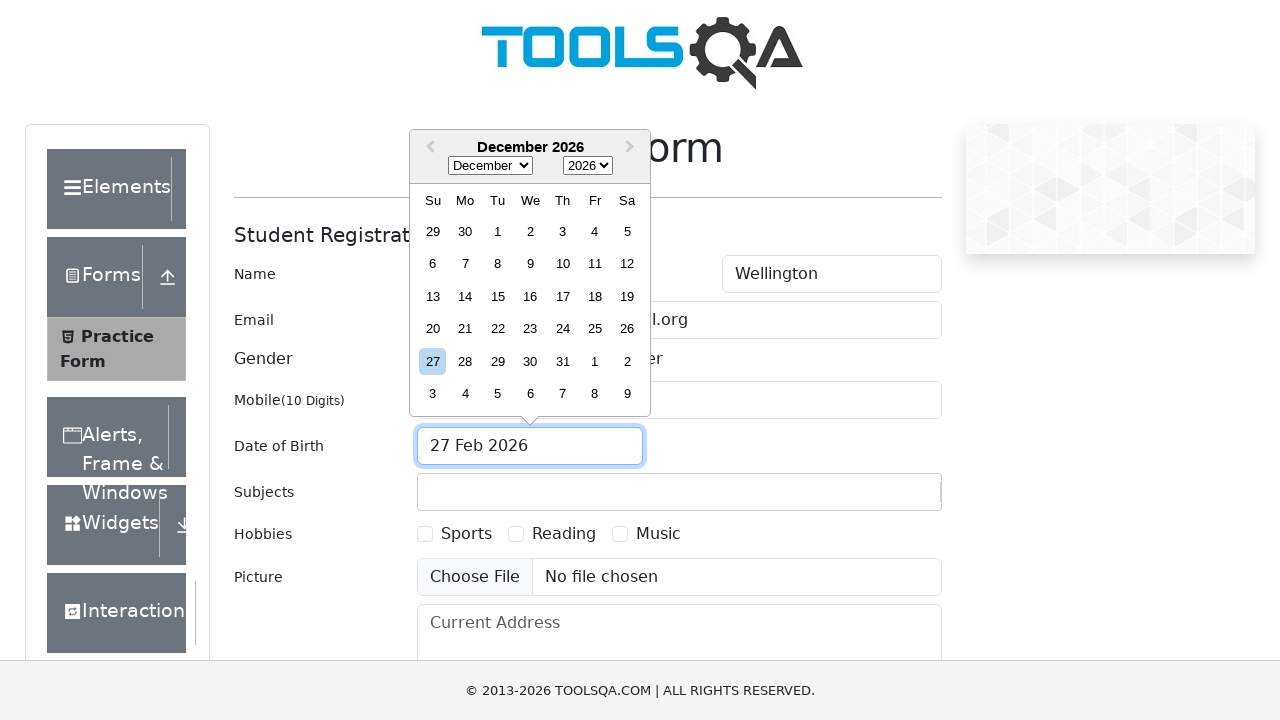

Selected 2021 from date picker year dropdown on .react-datepicker__year-select
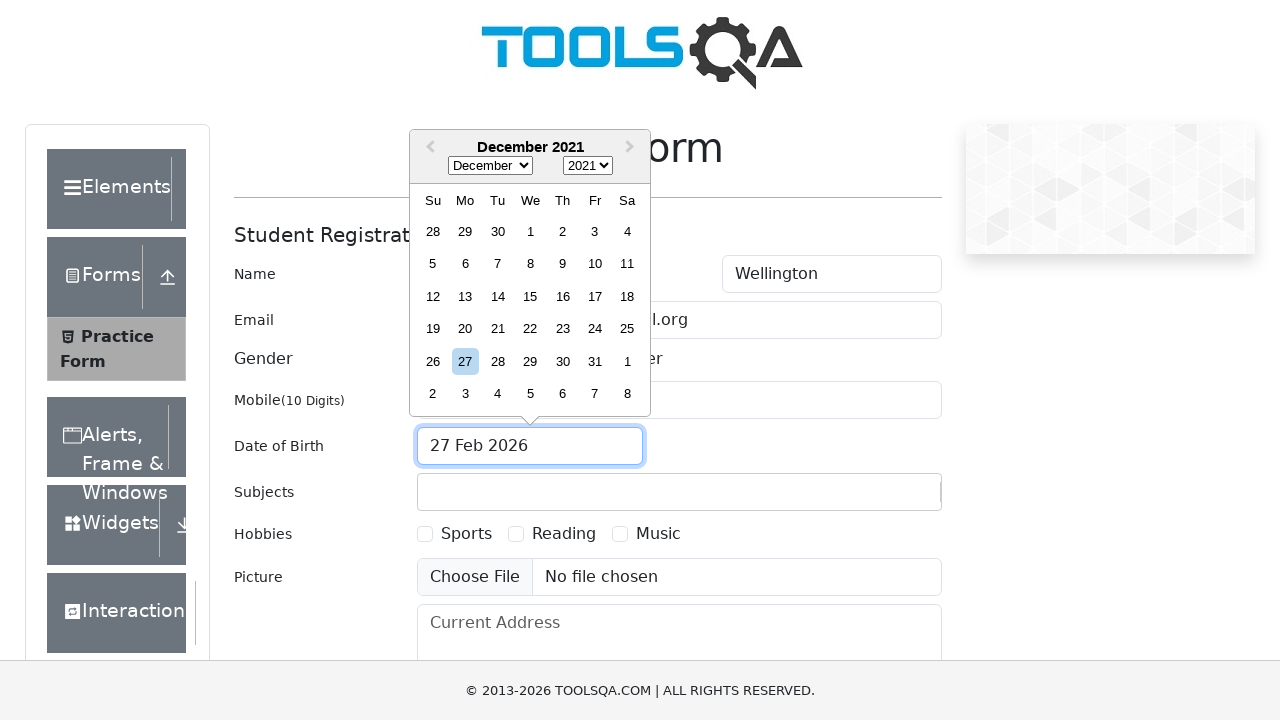

Selected day 5 from date picker calendar at (433, 264) on .react-datepicker__day--005:not(.react-datepicker__day--outside-month)
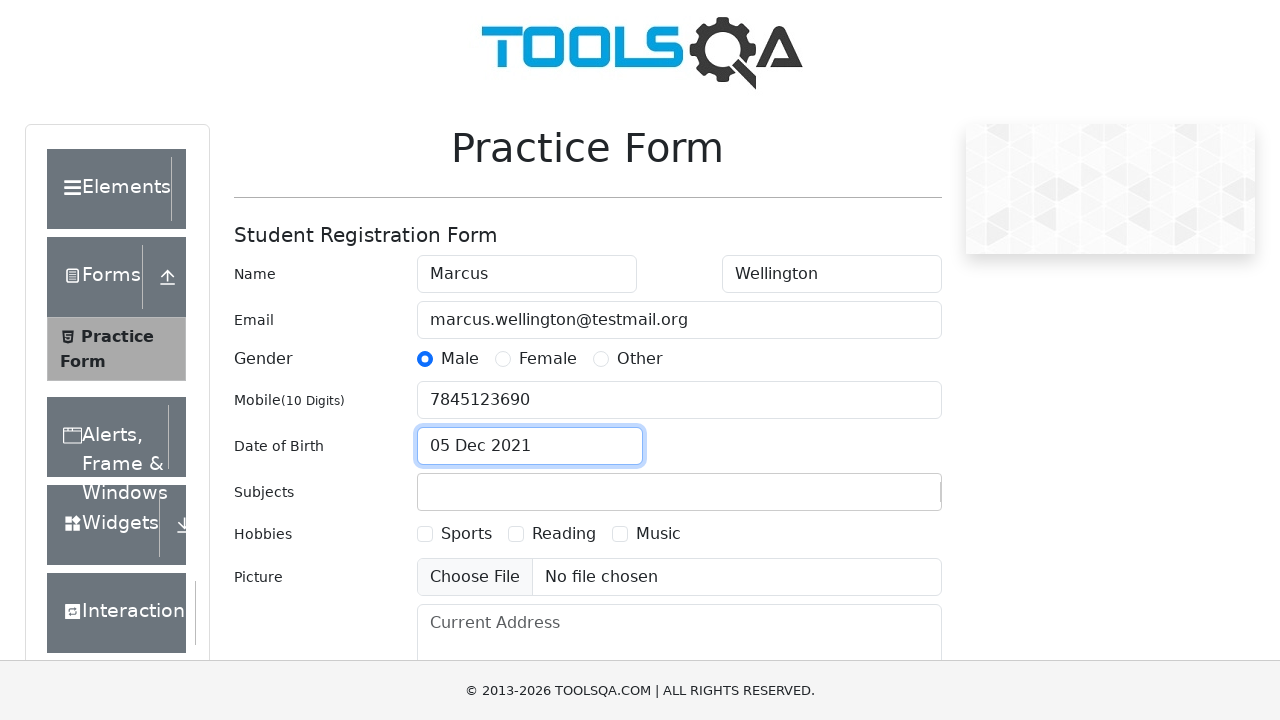

Clicked on subjects input field at (430, 492) on #subjectsInput
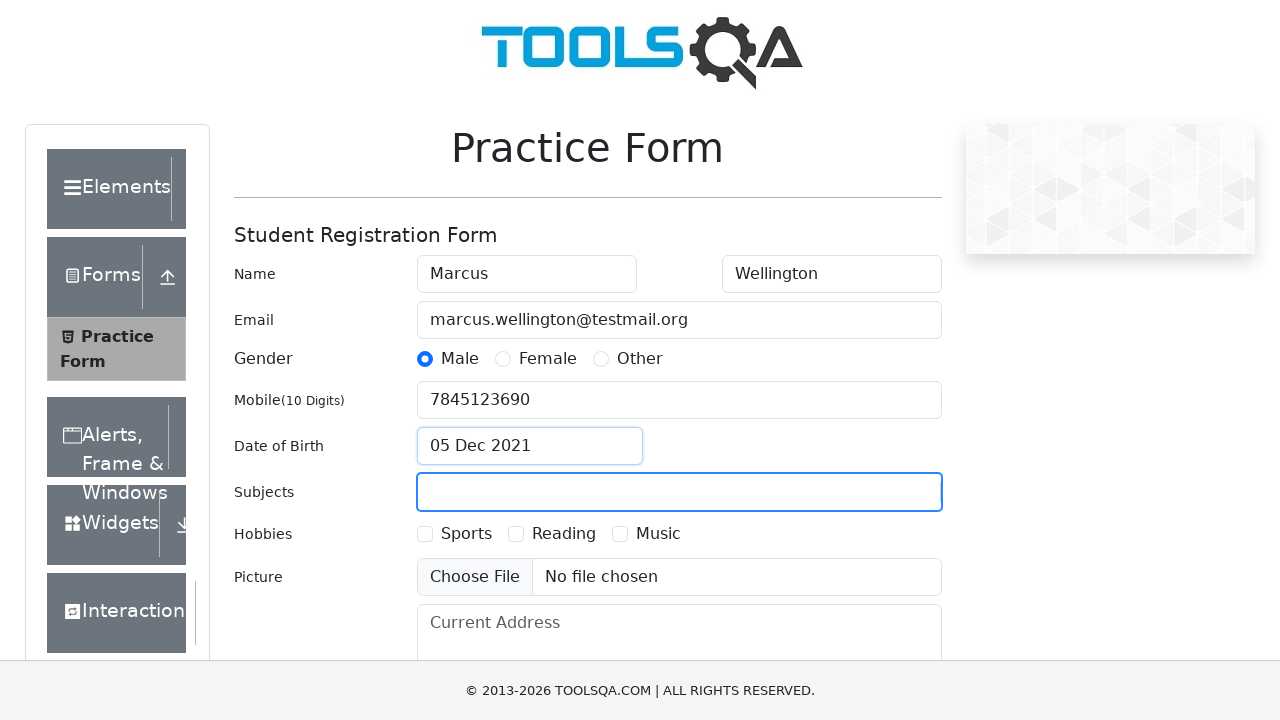

Filled subjects field with 'Computer Science' on #subjectsInput
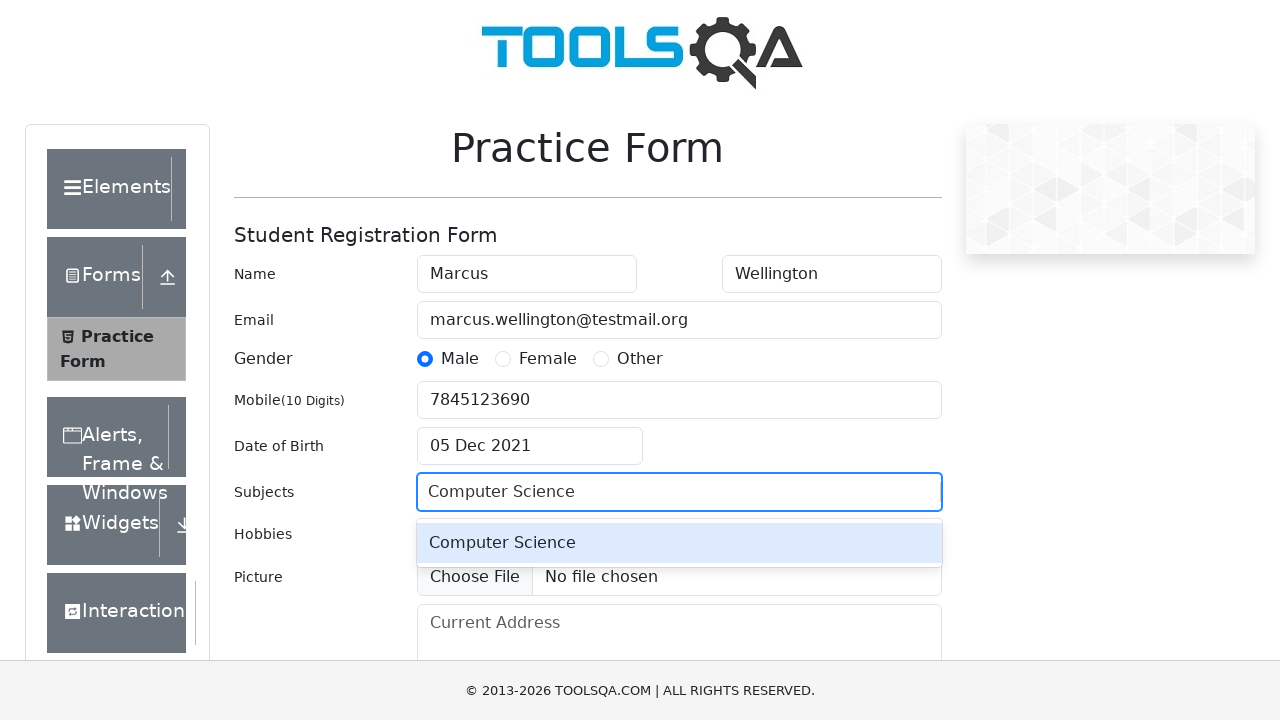

Pressed Enter to confirm subject selection
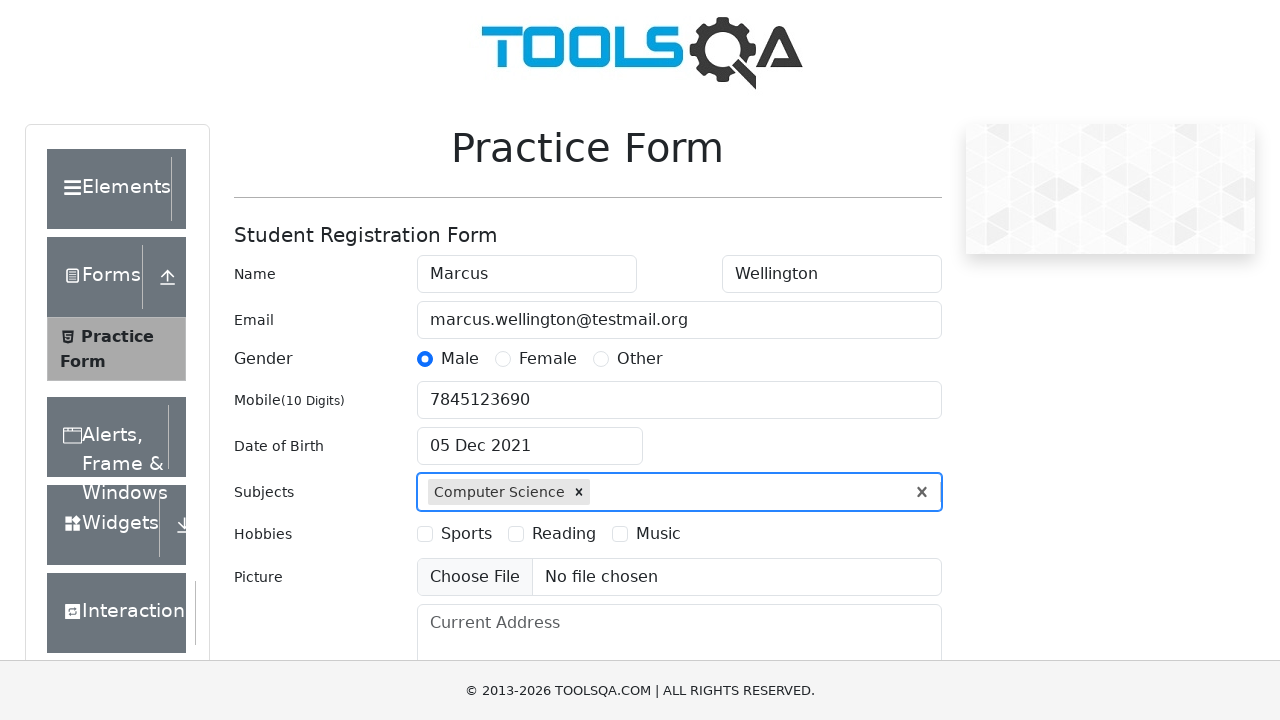

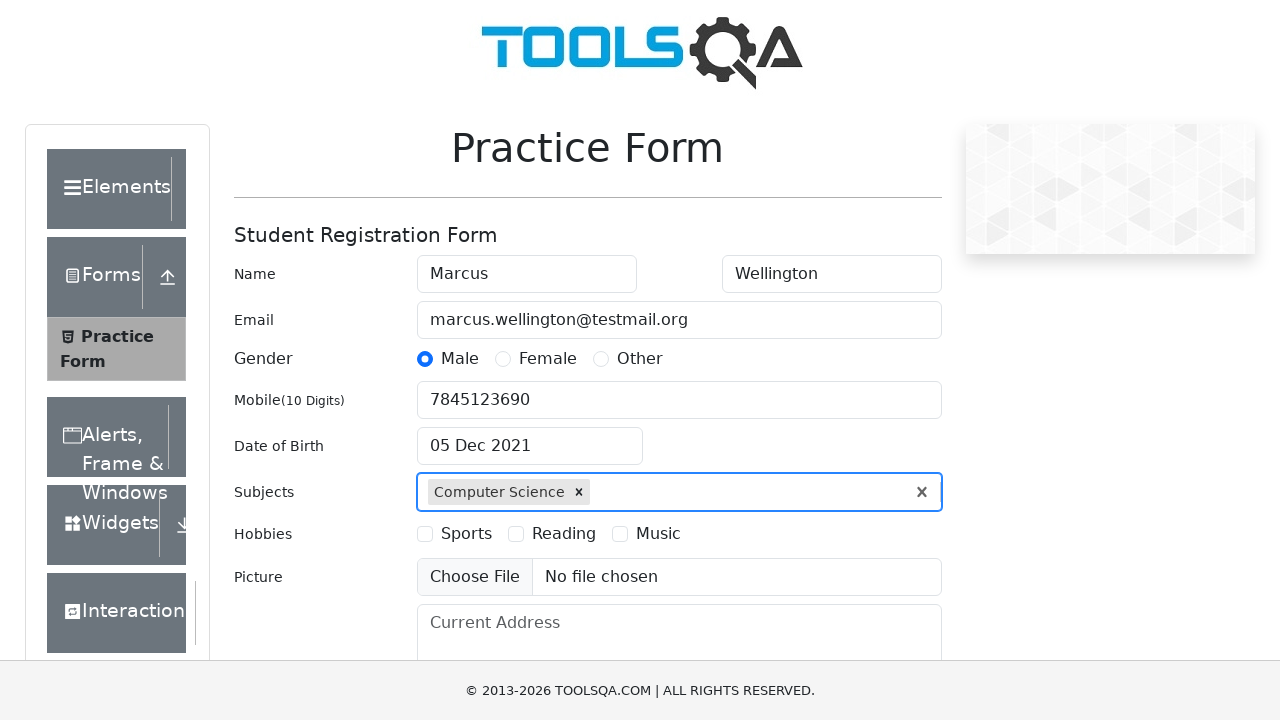